Tests checkbox functionality by clicking the first checkbox and verifying its type attribute matches the second checkbox

Starting URL: http://the-internet.herokuapp.com/checkboxes

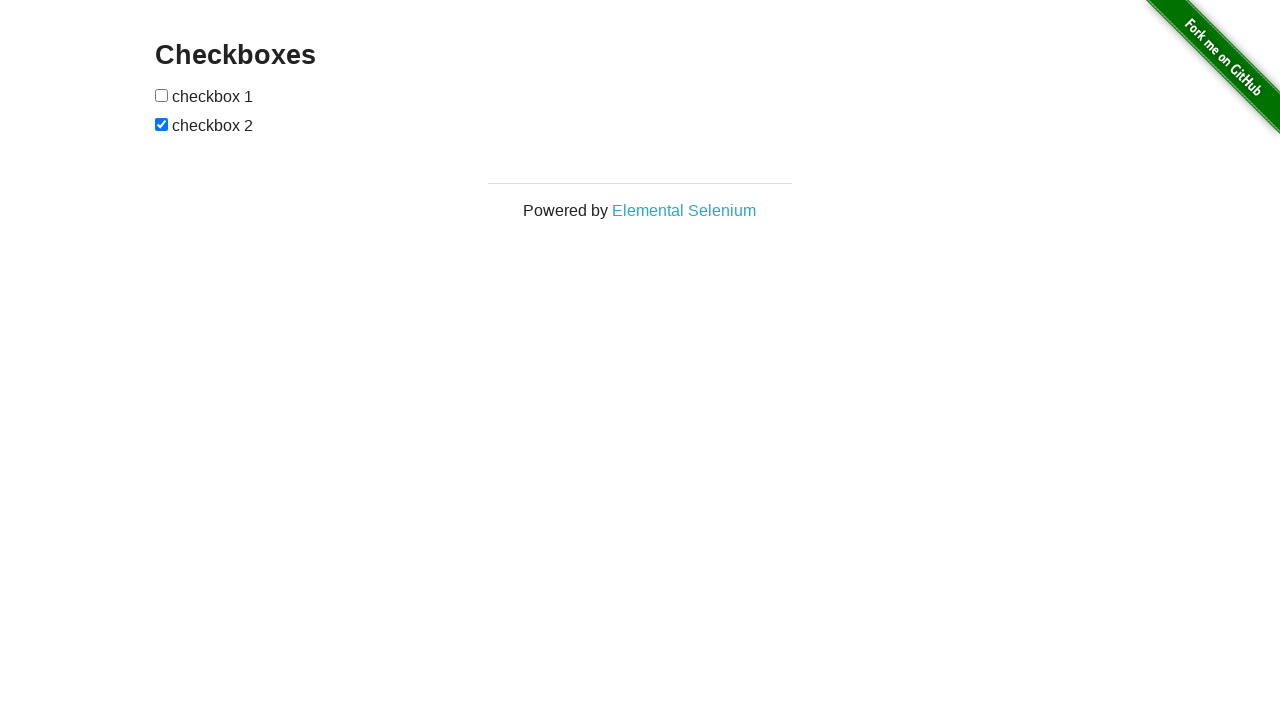

Clicked the first checkbox at (162, 95) on input >> nth=0
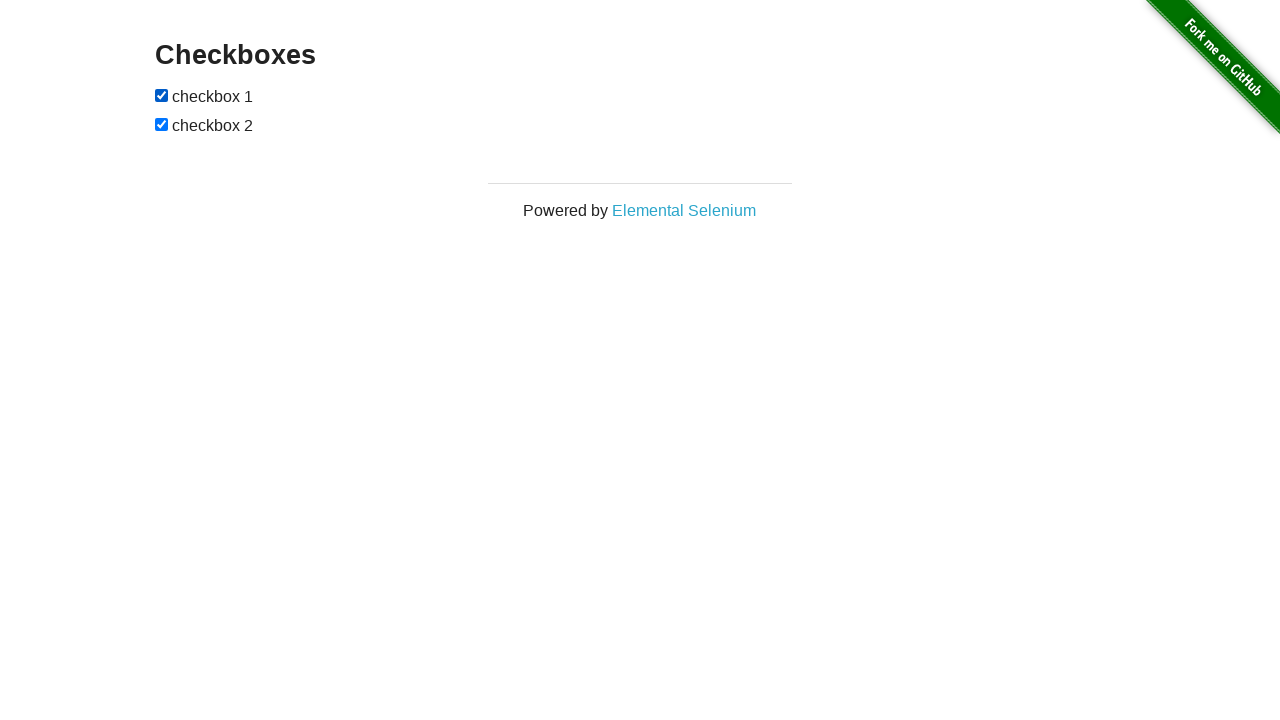

Verified first checkbox is present and type attribute matches second checkbox
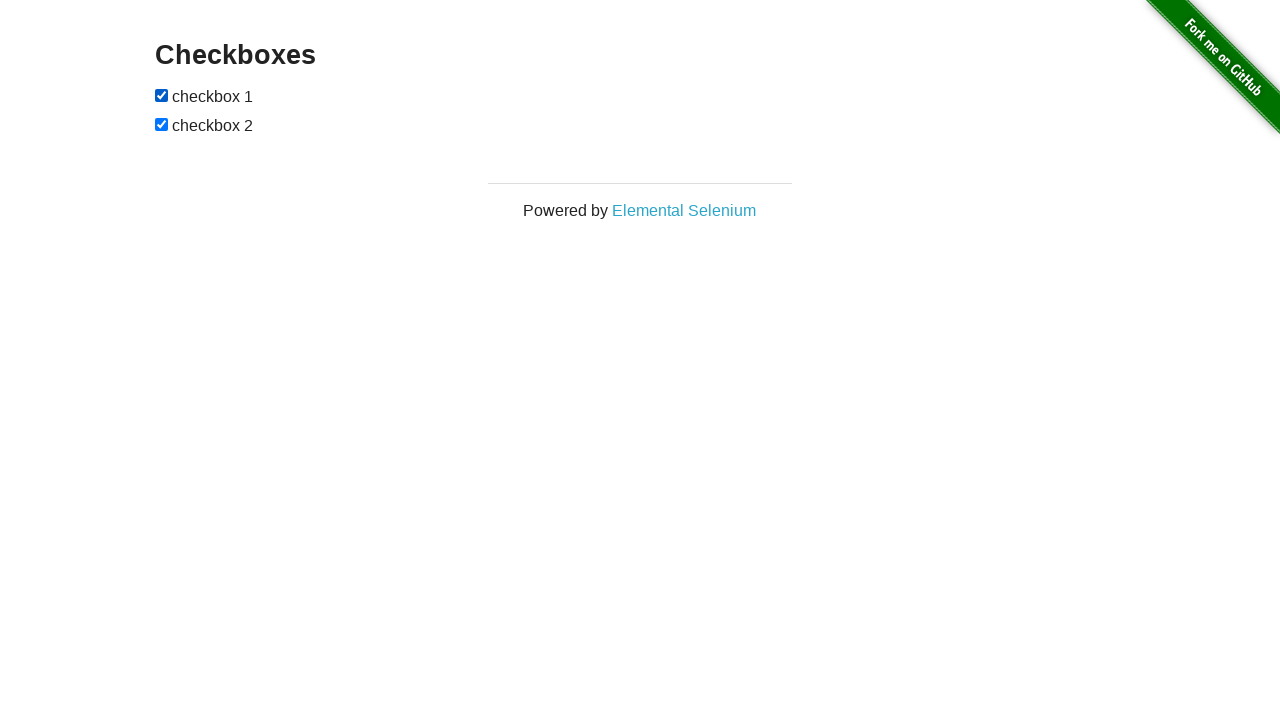

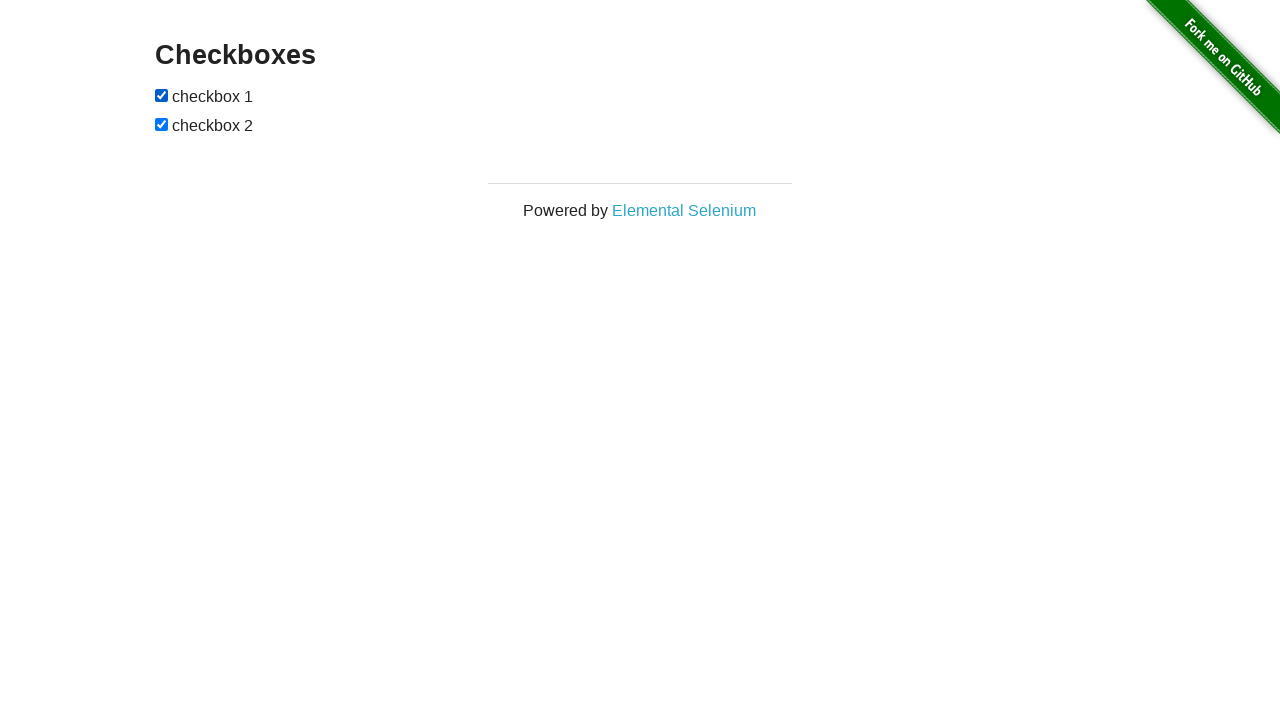